Tests the forgot password functionality by entering a username and verifying the password reset email confirmation page

Starting URL: https://login.salesforce.com

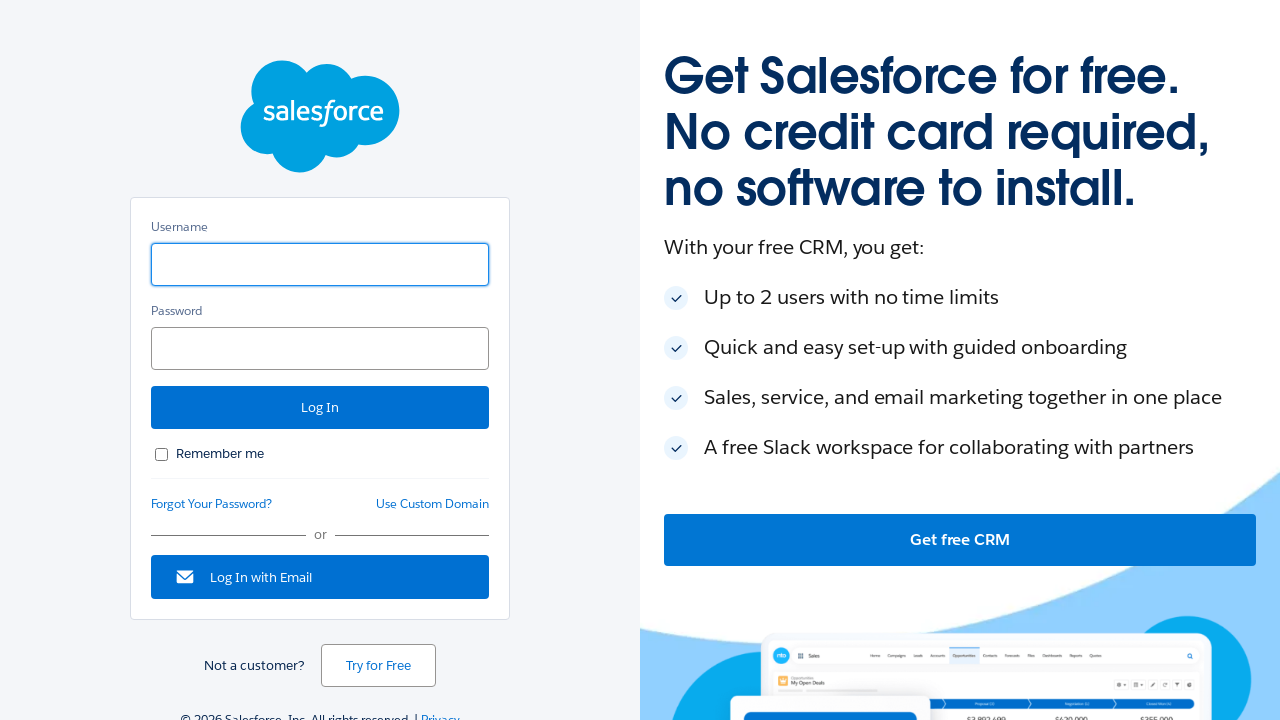

Clicked forgot password link at (212, 504) on a#forgot_password_link
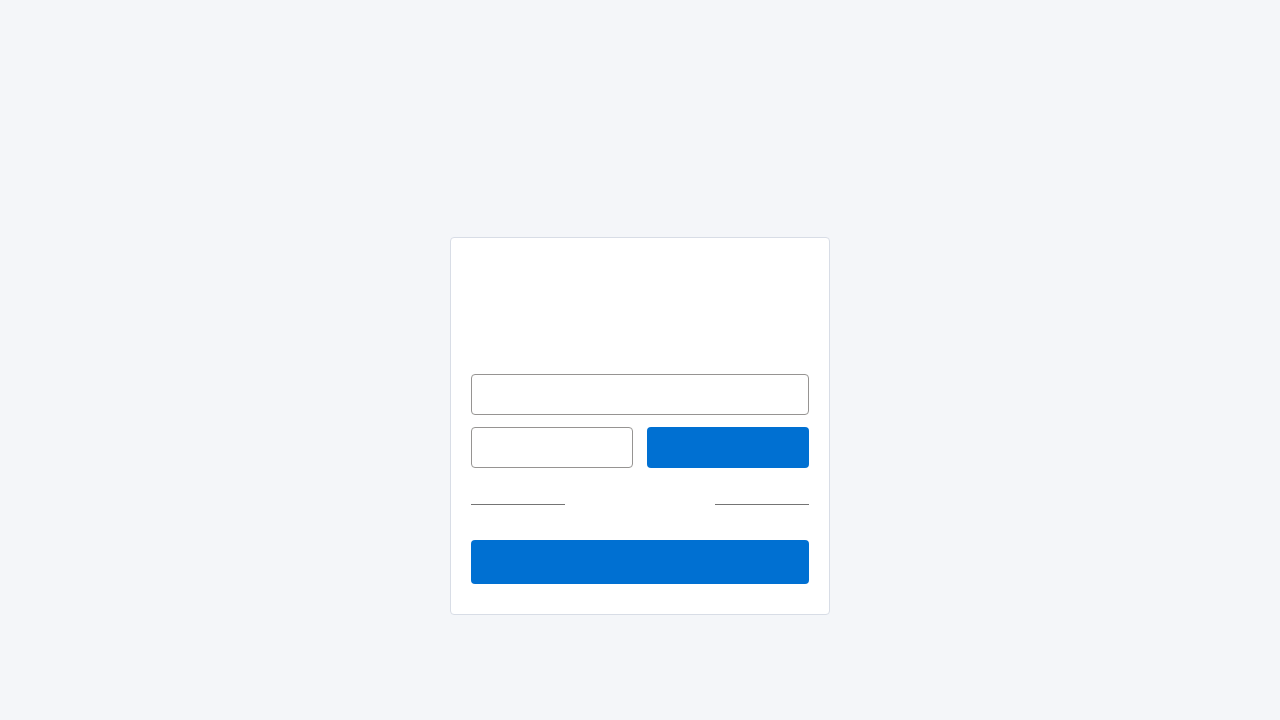

Entered username 'testuser@example.com' in forgot password form on input#un
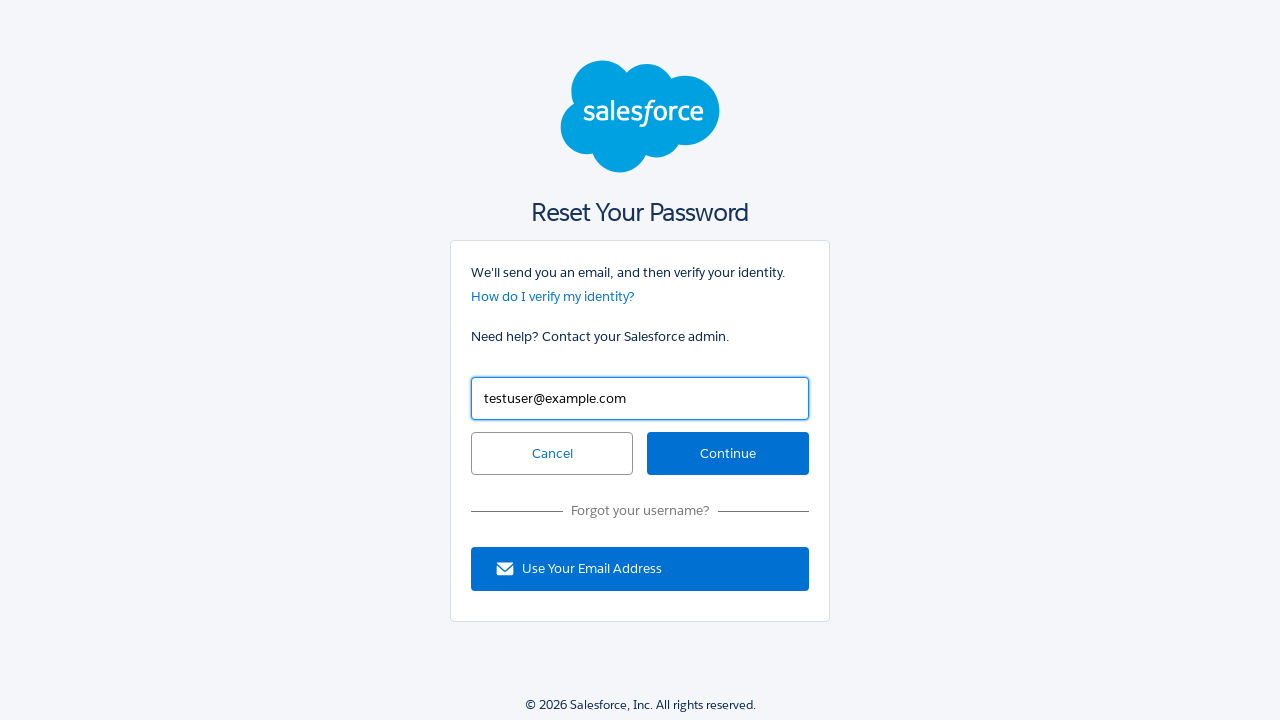

Clicked continue button to submit forgot password request at (728, 454) on input#continue
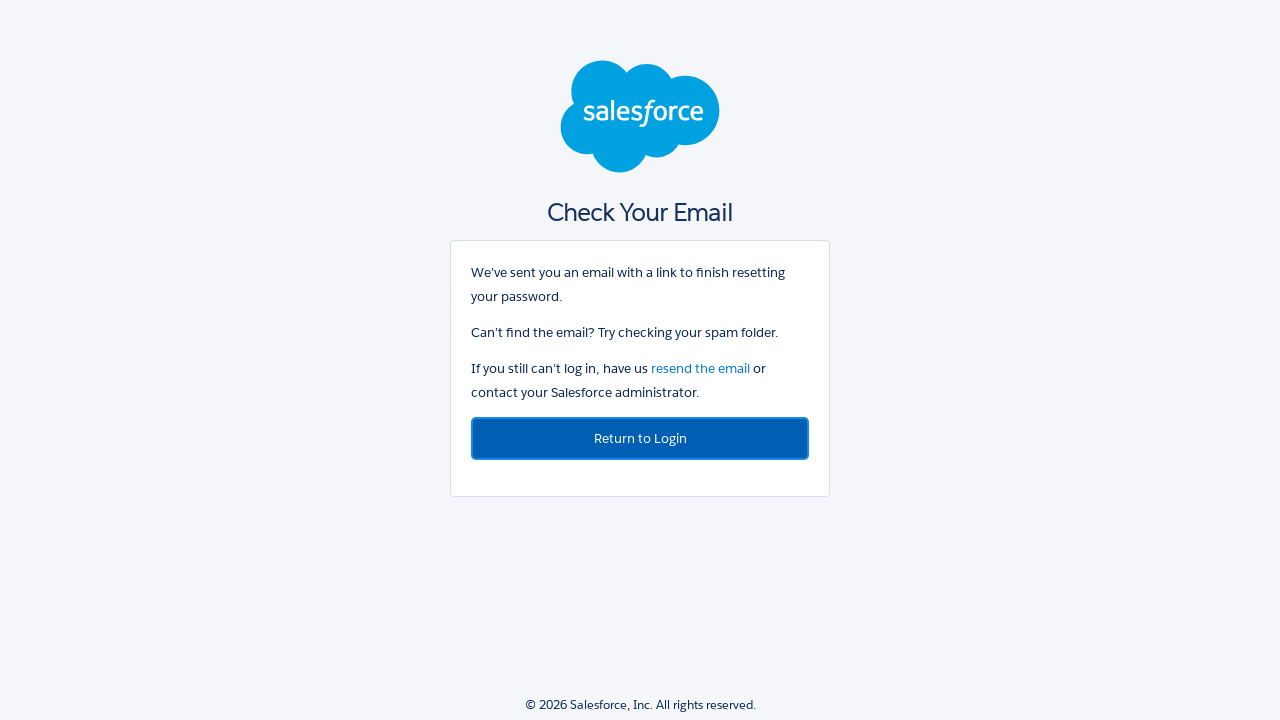

Password reset email confirmation page loaded successfully
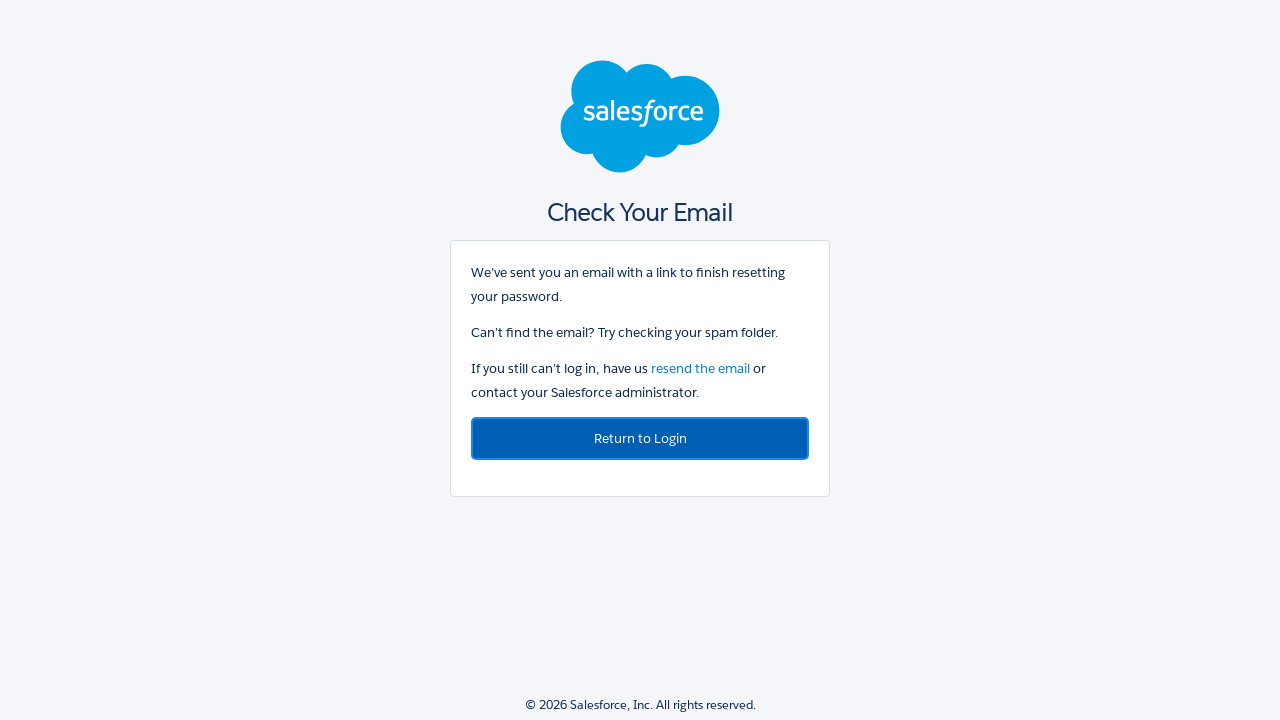

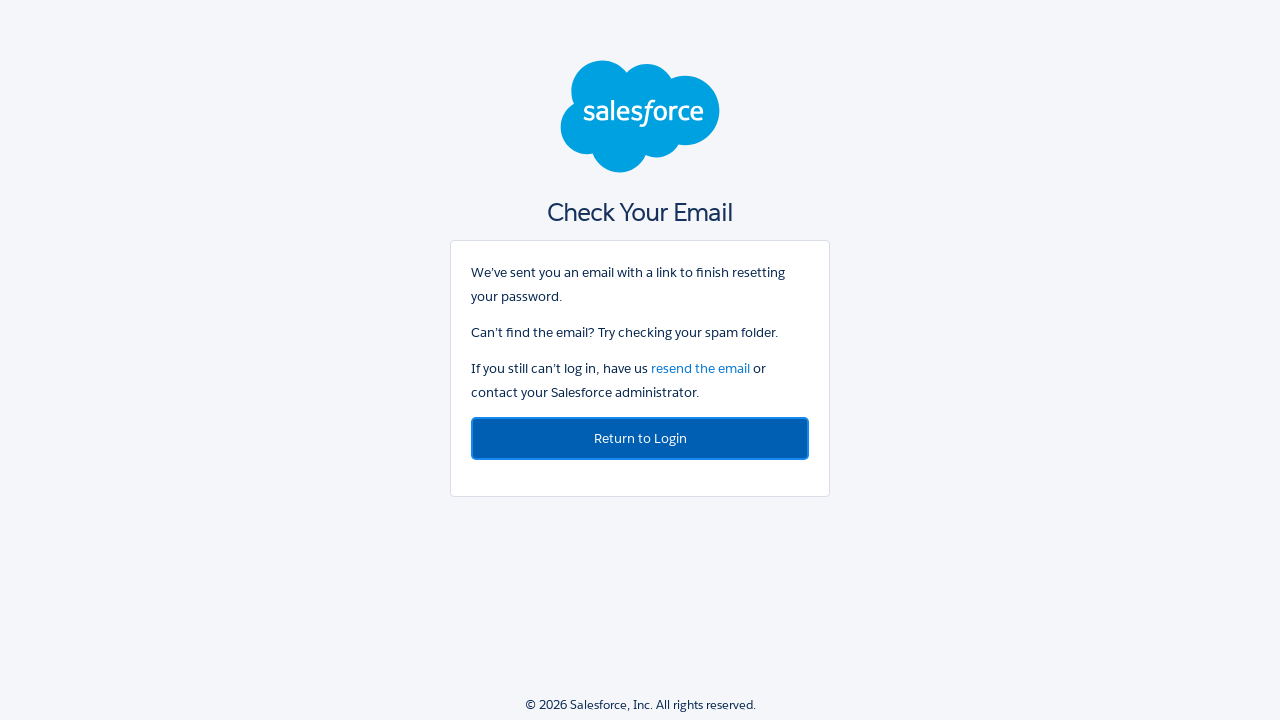